Tests multiplication on the scientific calculator by entering 423 * 525 and clicking equals

Starting URL: https://www.calculator.net/

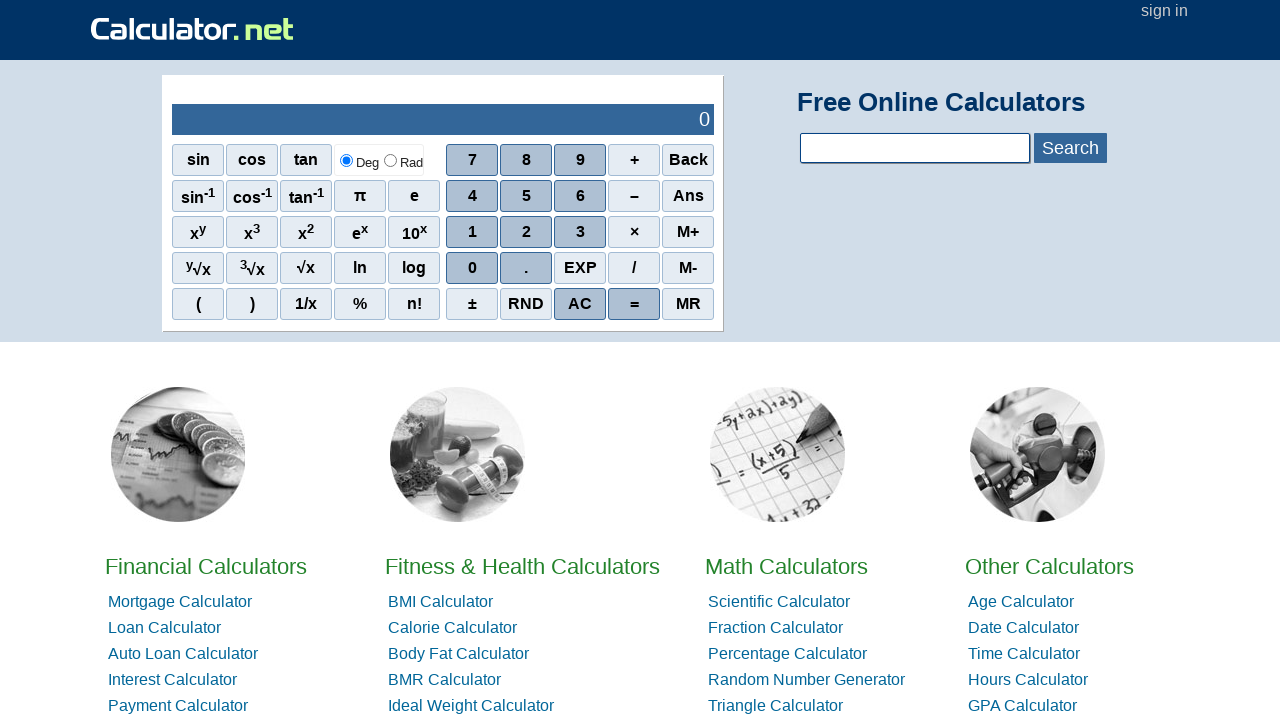

Clicked number 4 at (472, 196) on xpath=//*[@id='sciout']/tbody/tr[2]/td[2]/div/div[2]/span[1]
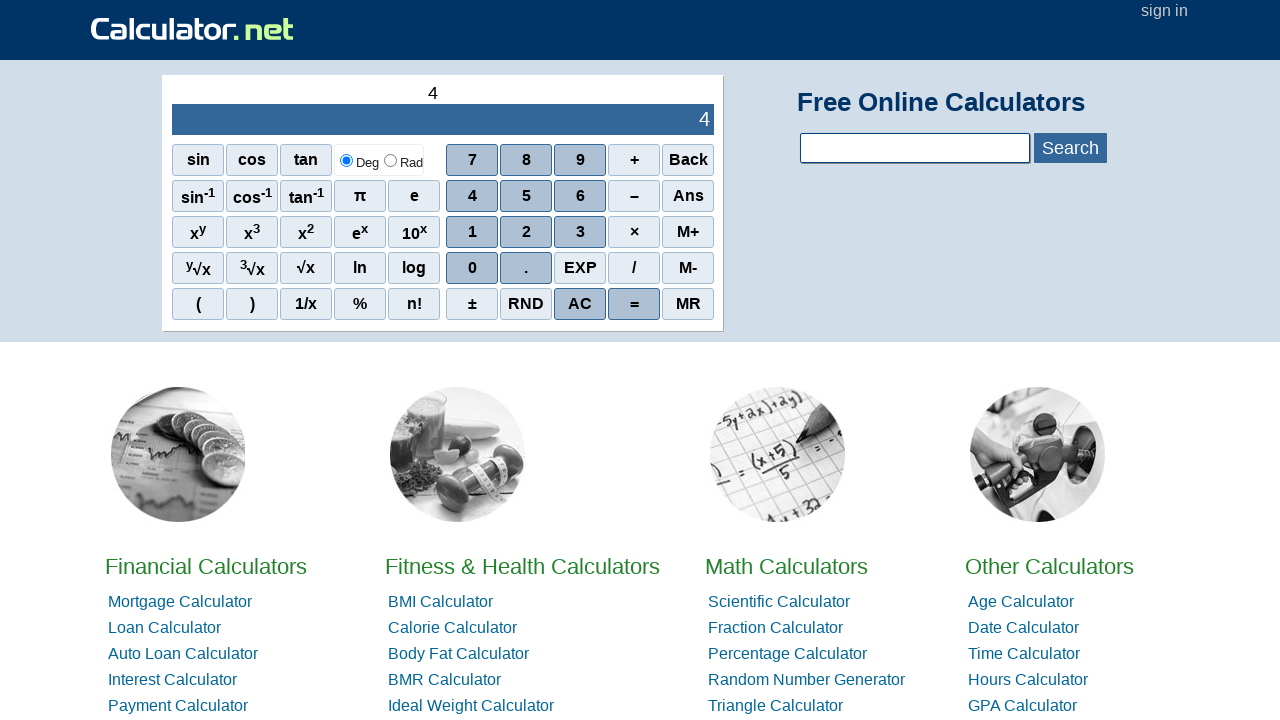

Clicked number 2 at (526, 232) on xpath=//*[@id='sciout']/tbody/tr[2]/td[2]/div/div[3]/span[2]
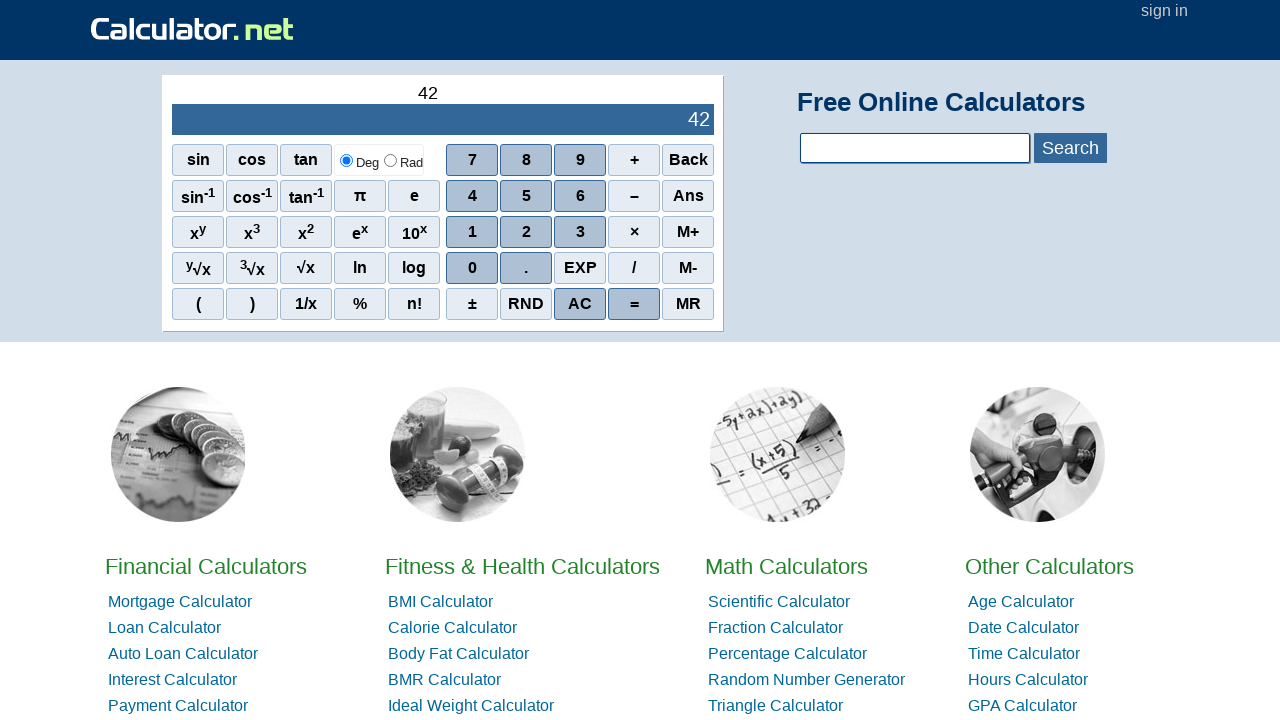

Clicked number 3 at (580, 232) on xpath=//*[@id='sciout']/tbody/tr[2]/td[2]/div/div[3]/span[3]
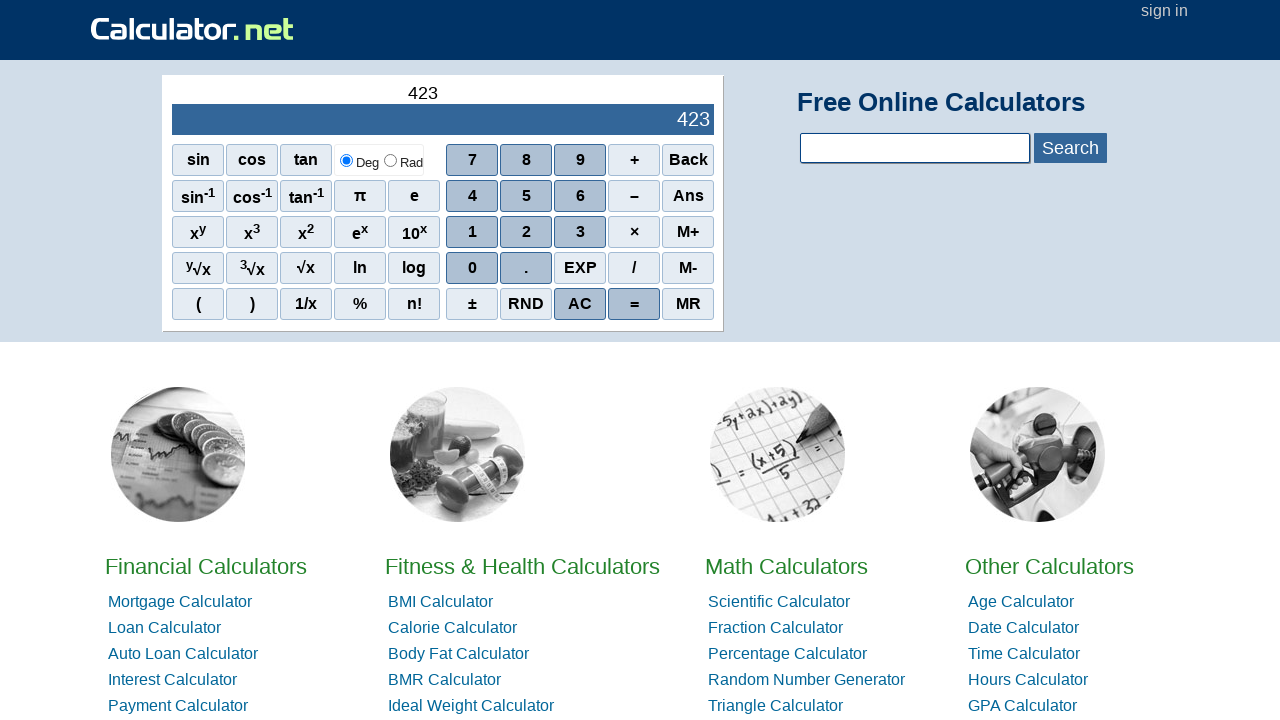

Clicked multiply operator (*) at (634, 232) on xpath=//*[@id='sciout']/tbody/tr[2]/td[2]/div/div[3]/span[4]
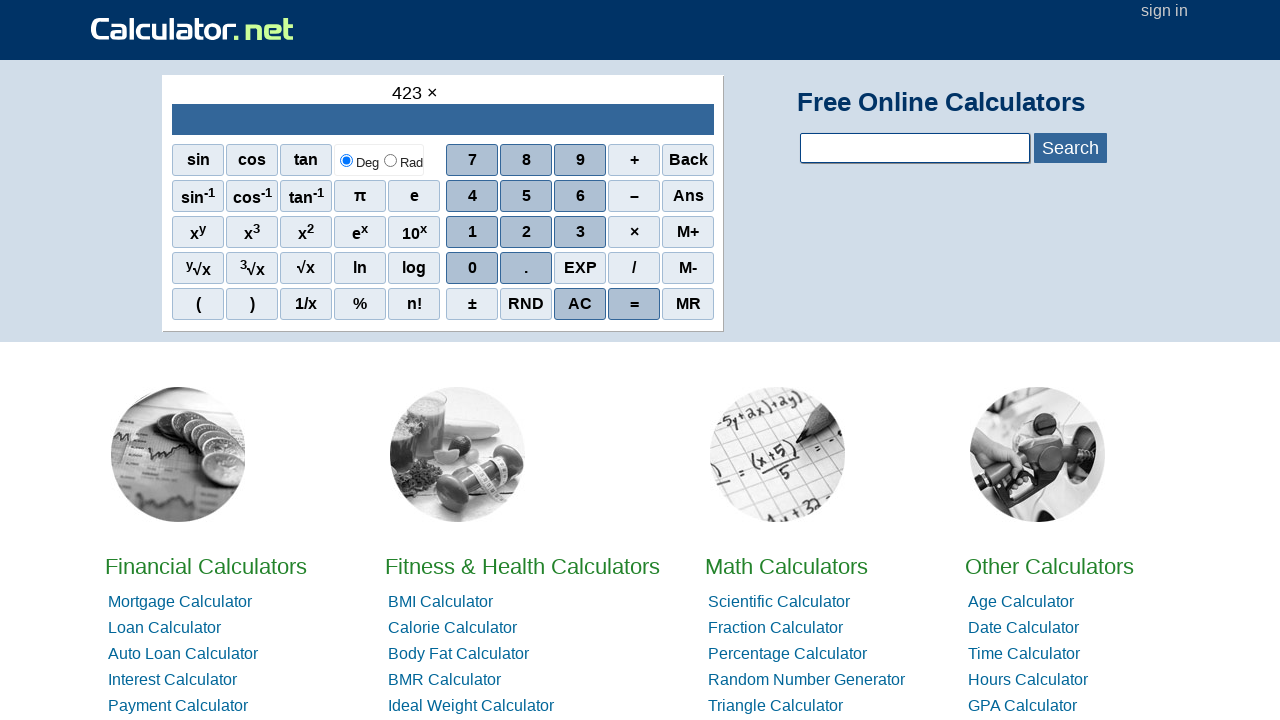

Clicked number 5 at (526, 196) on xpath=//*[@id='sciout']/tbody/tr[2]/td[2]/div/div[2]/span[2]
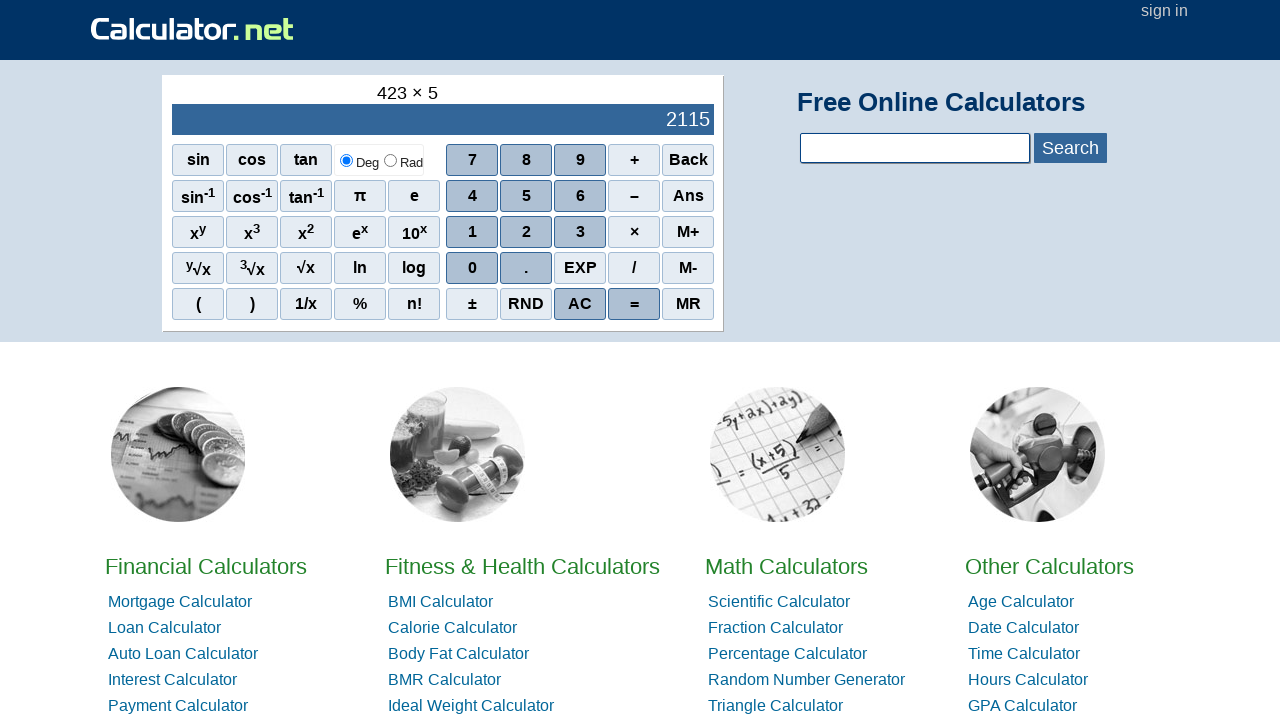

Clicked number 2 at (526, 232) on xpath=//*[@id='sciout']/tbody/tr[2]/td[2]/div/div[3]/span[2]
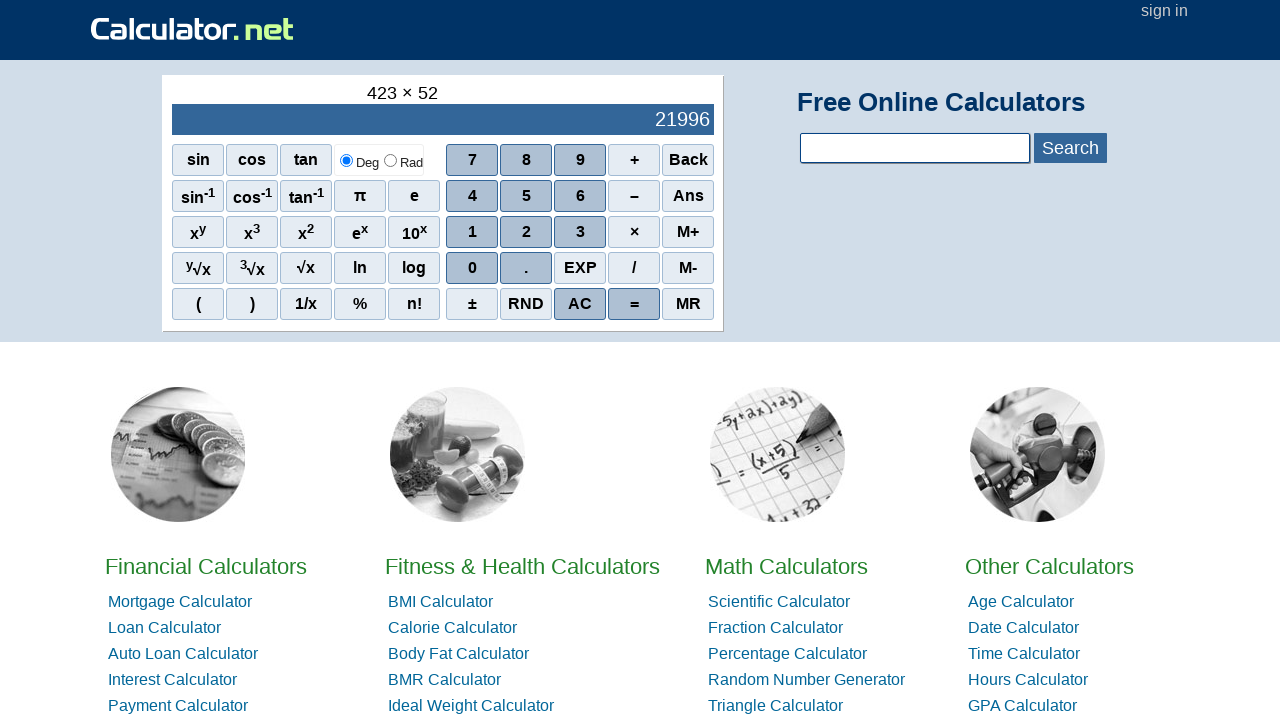

Clicked number 5 at (526, 196) on xpath=//*[@id='sciout']/tbody/tr[2]/td[2]/div/div[2]/span[2]
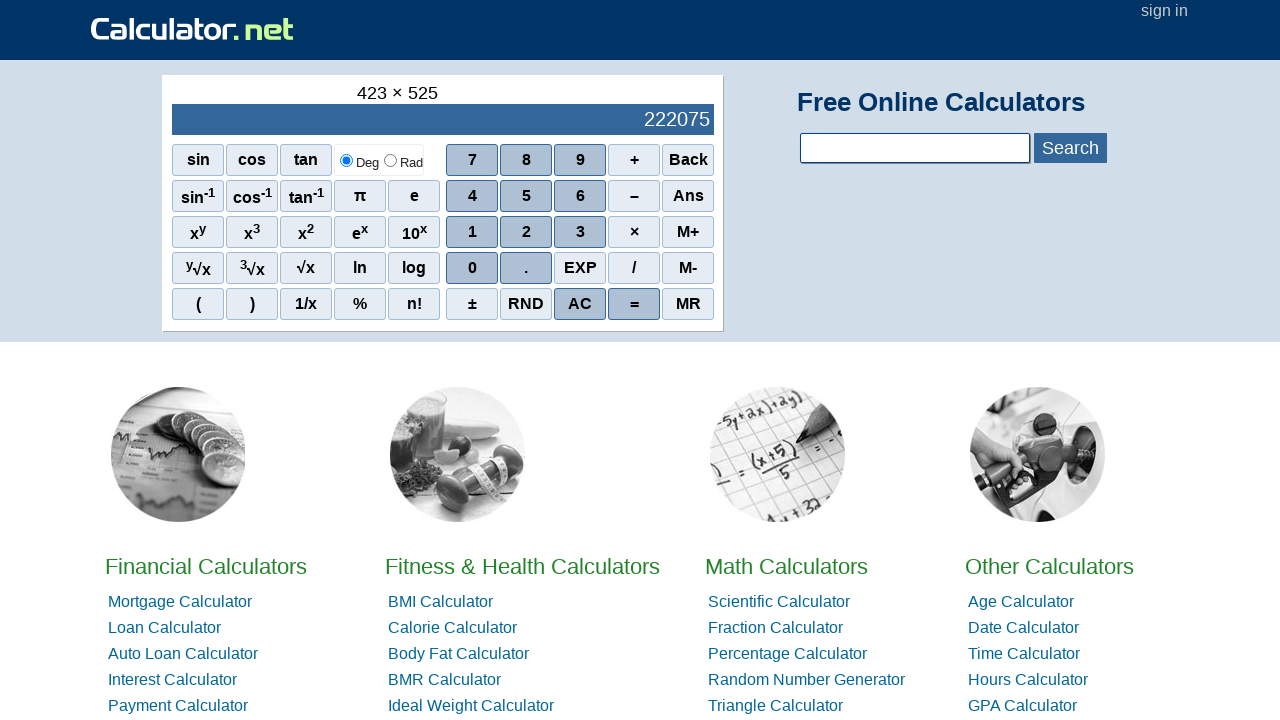

Clicked equals button to calculate 423 * 525 at (634, 304) on xpath=//*[@id='sciout']/tbody/tr[2]/td[2]/div/div[5]/span[4]
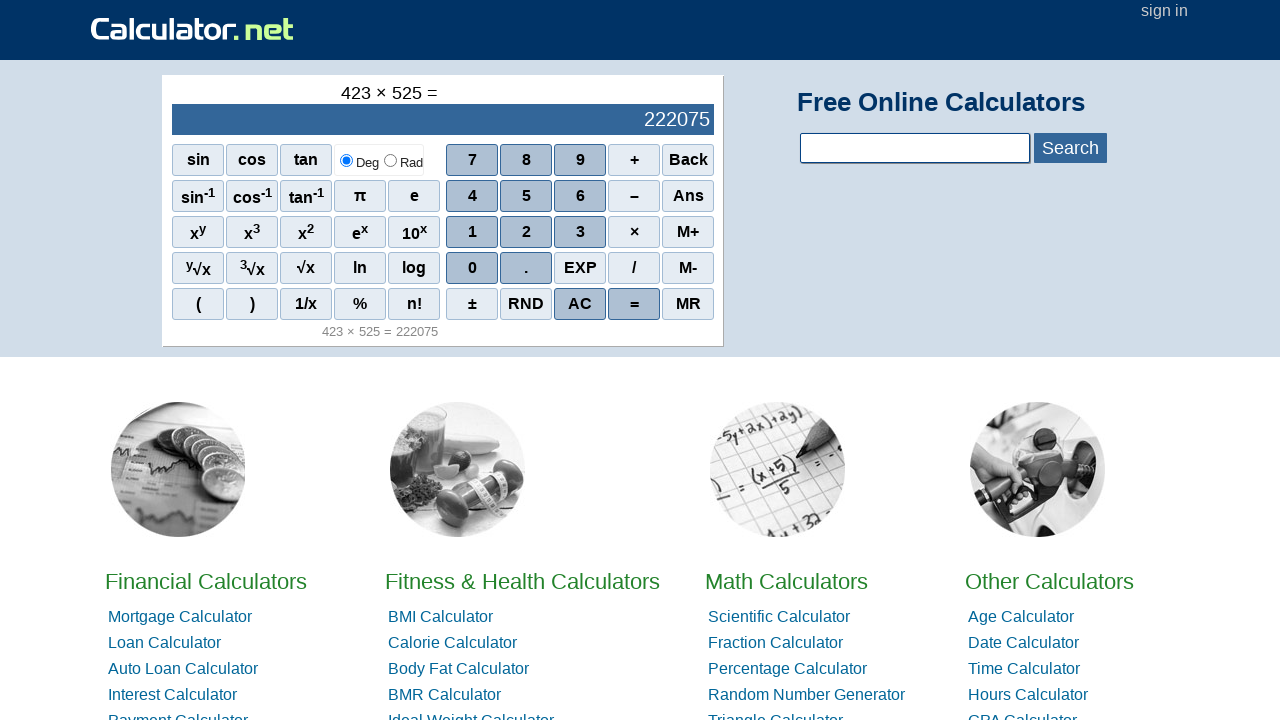

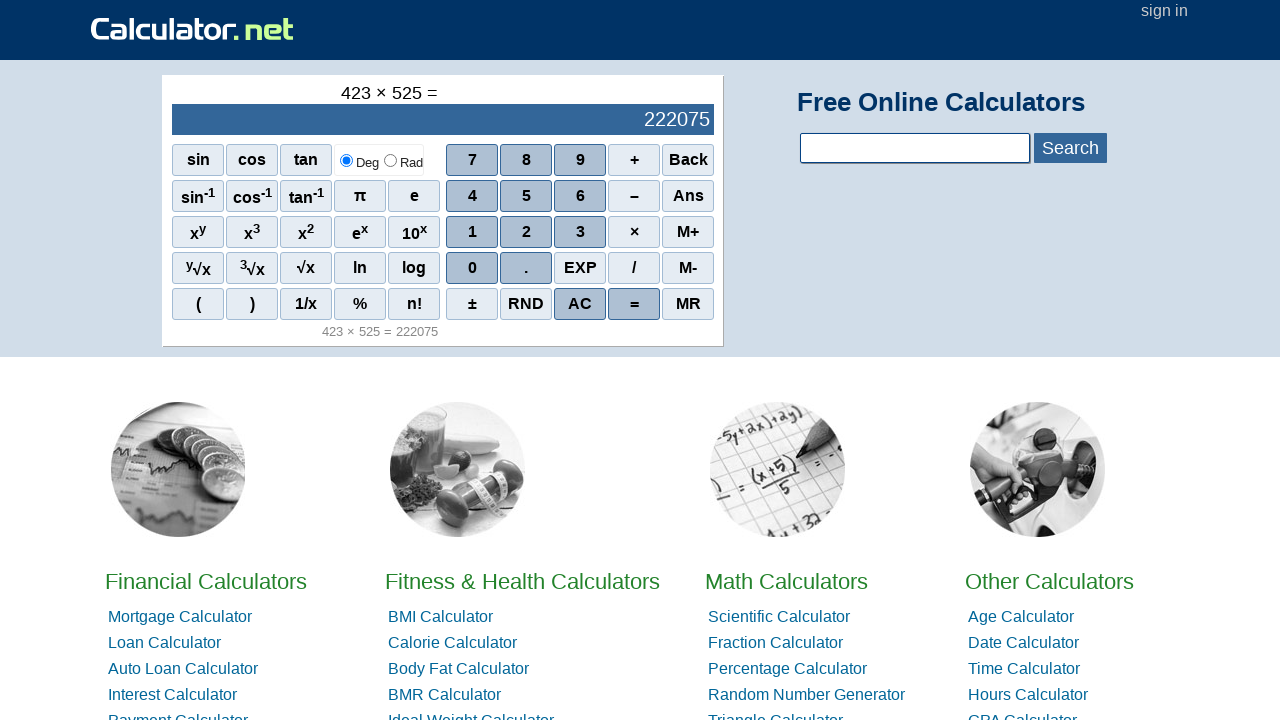